Tests A/B test opt-out functionality by visiting the page, verifying A/B test is active, adding an opt-out cookie, refreshing, and confirming the A/B test is disabled.

Starting URL: http://the-internet.herokuapp.com/abtest

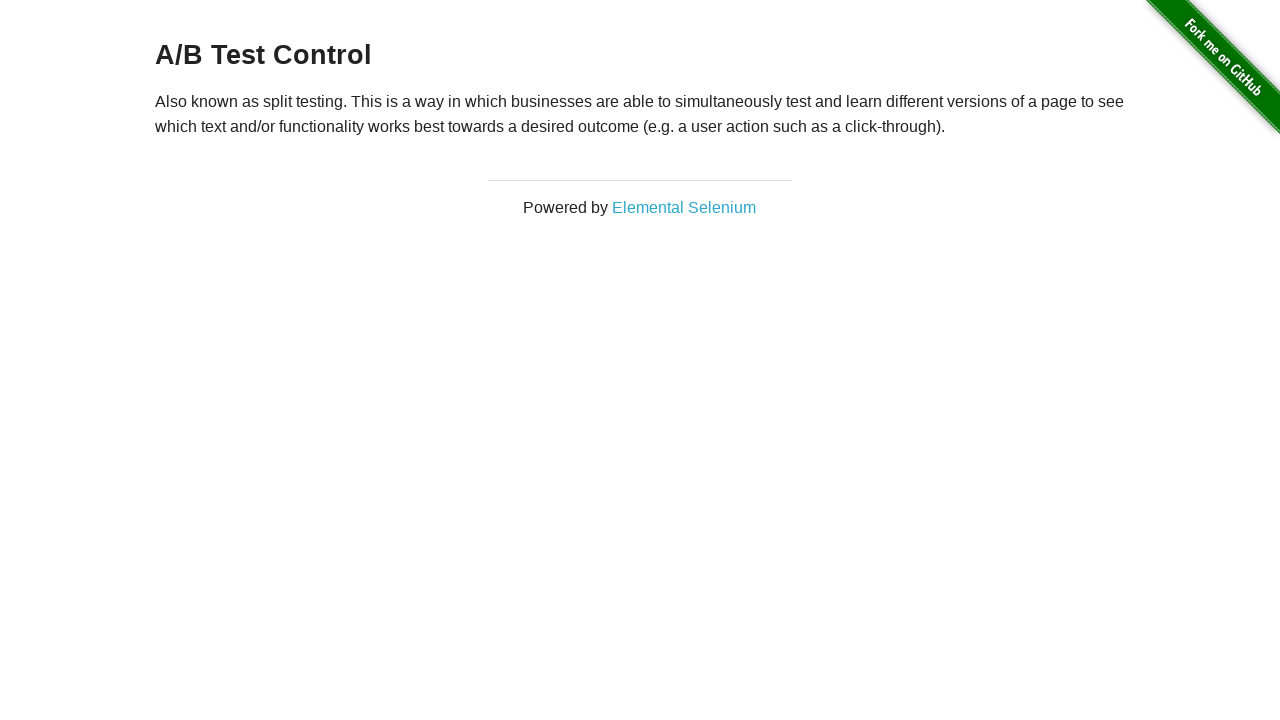

Located h3 heading element
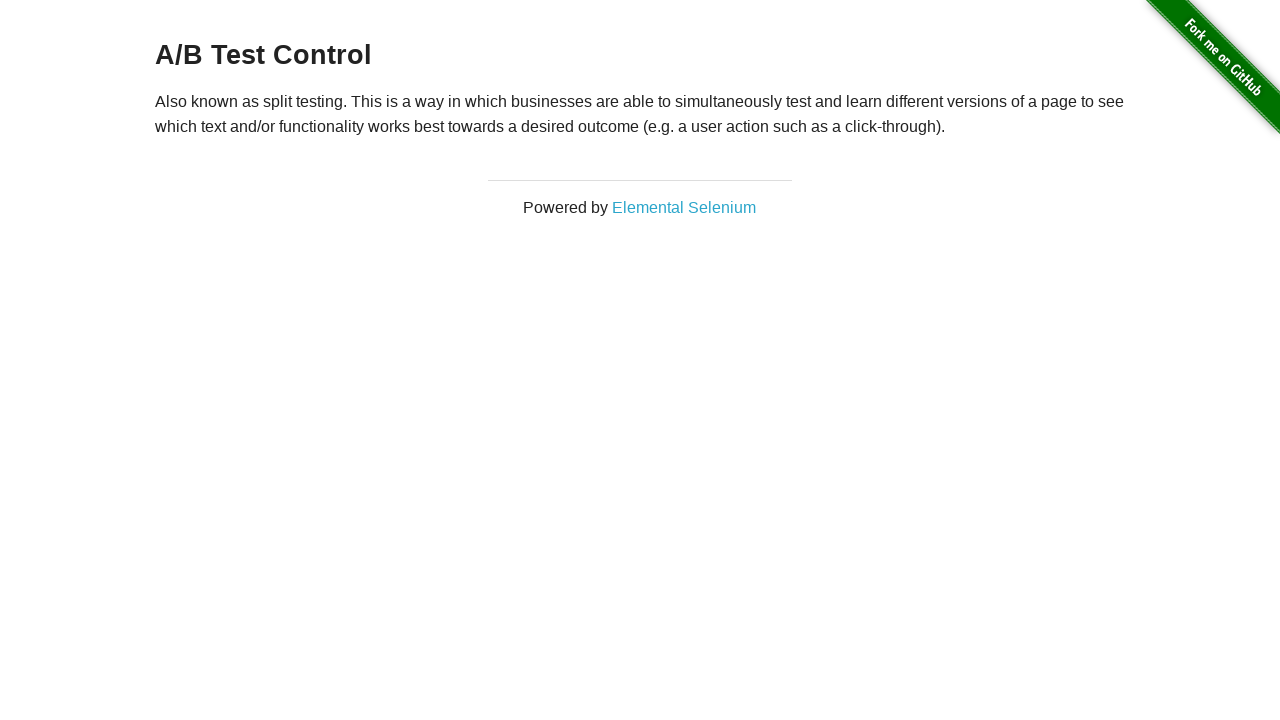

Retrieved heading text: 'A/B Test Control'
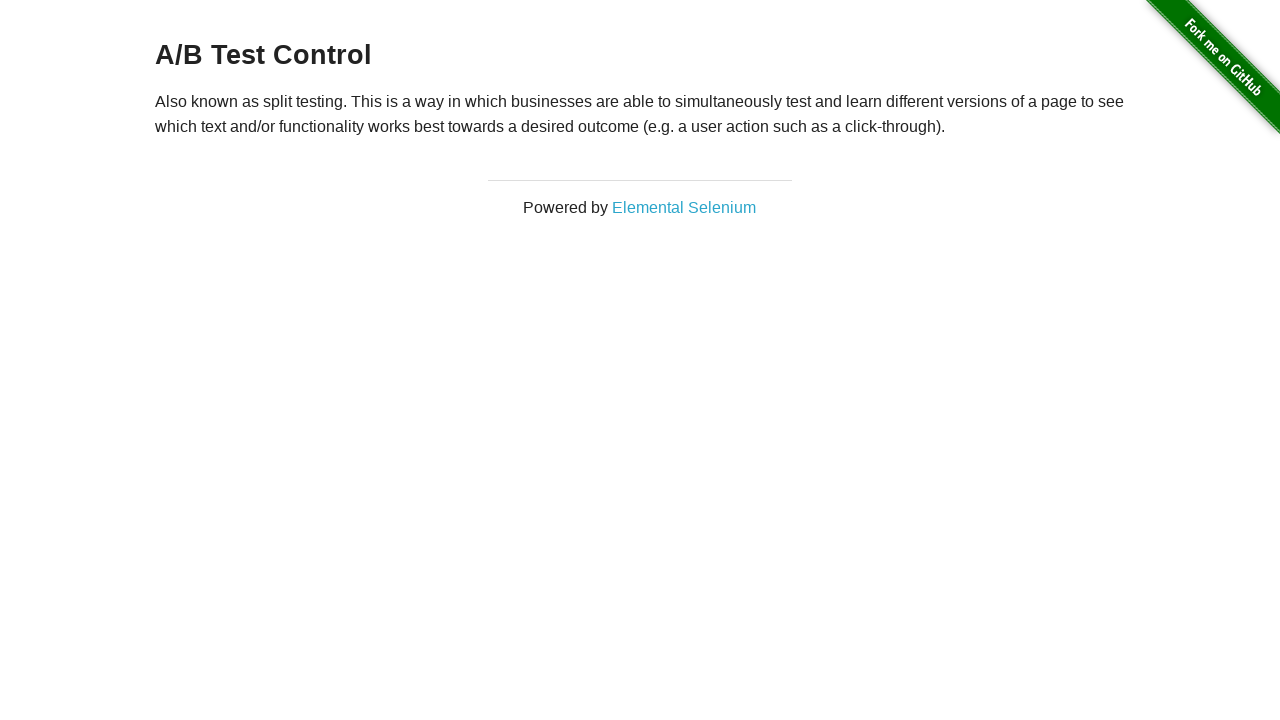

Verified heading starts with 'A/B Test' - A/B test is active
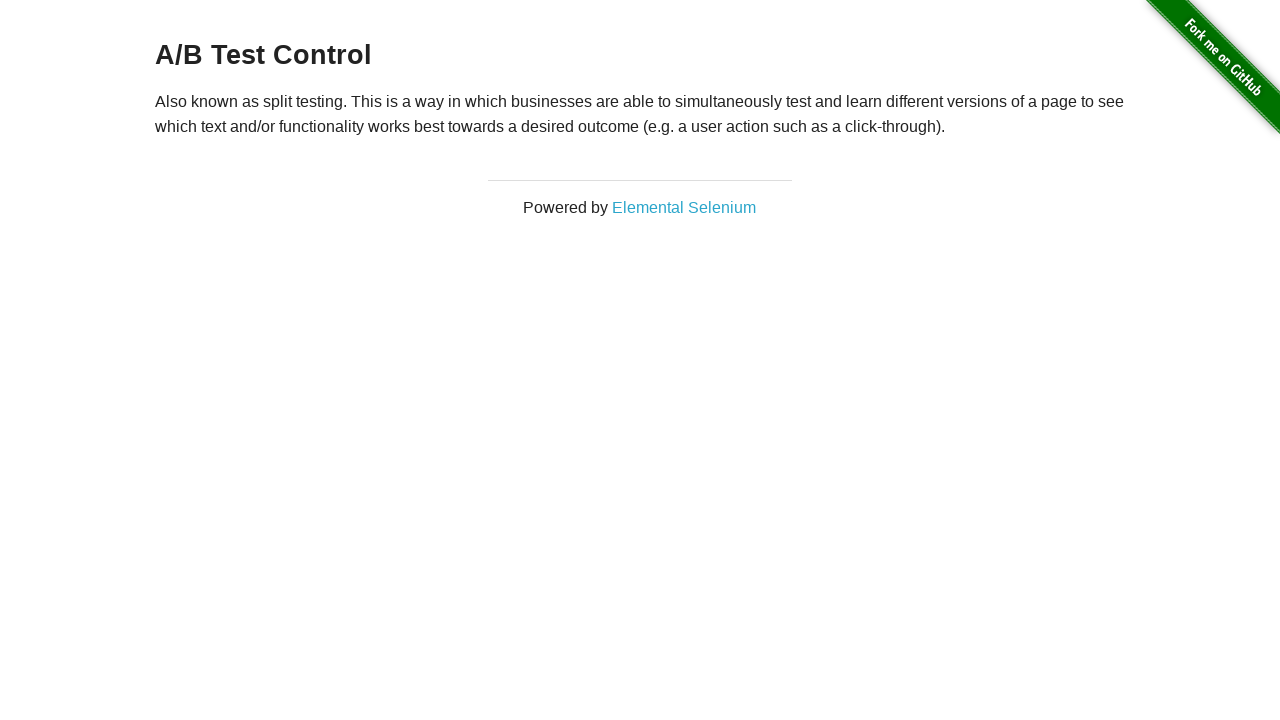

Added optimizelyOptOut cookie with value 'true'
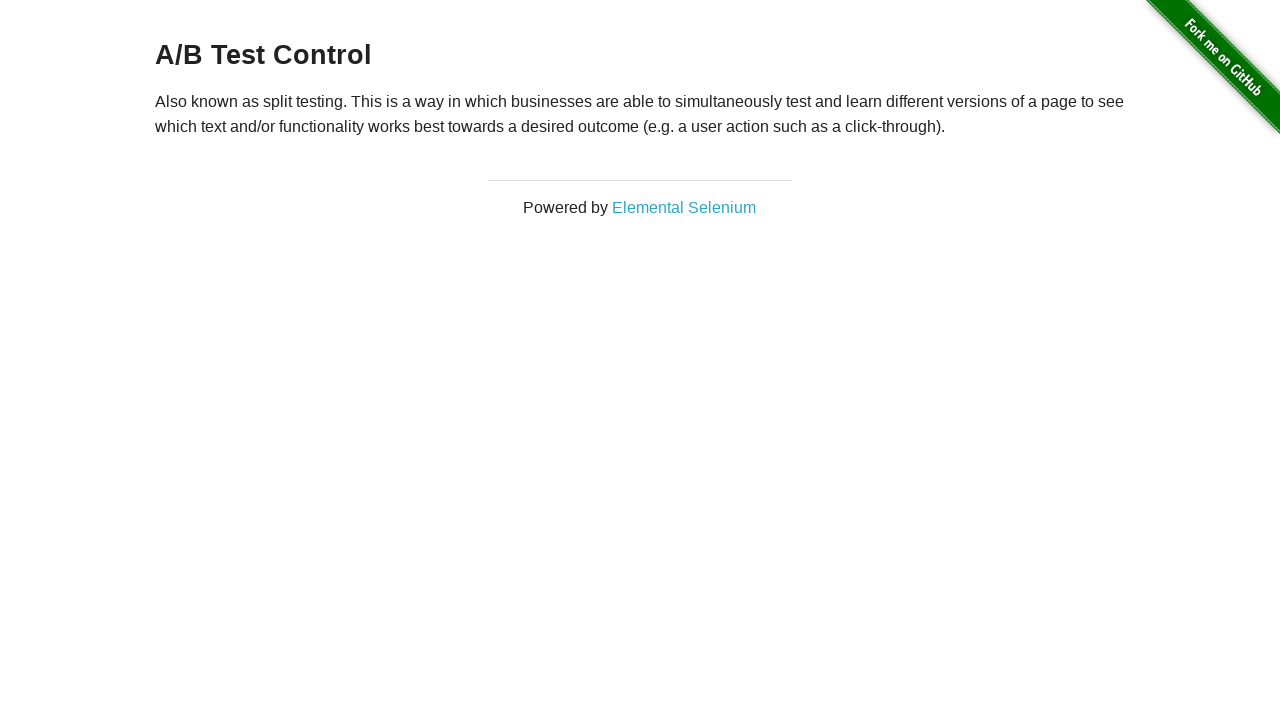

Reloaded the page to apply opt-out cookie
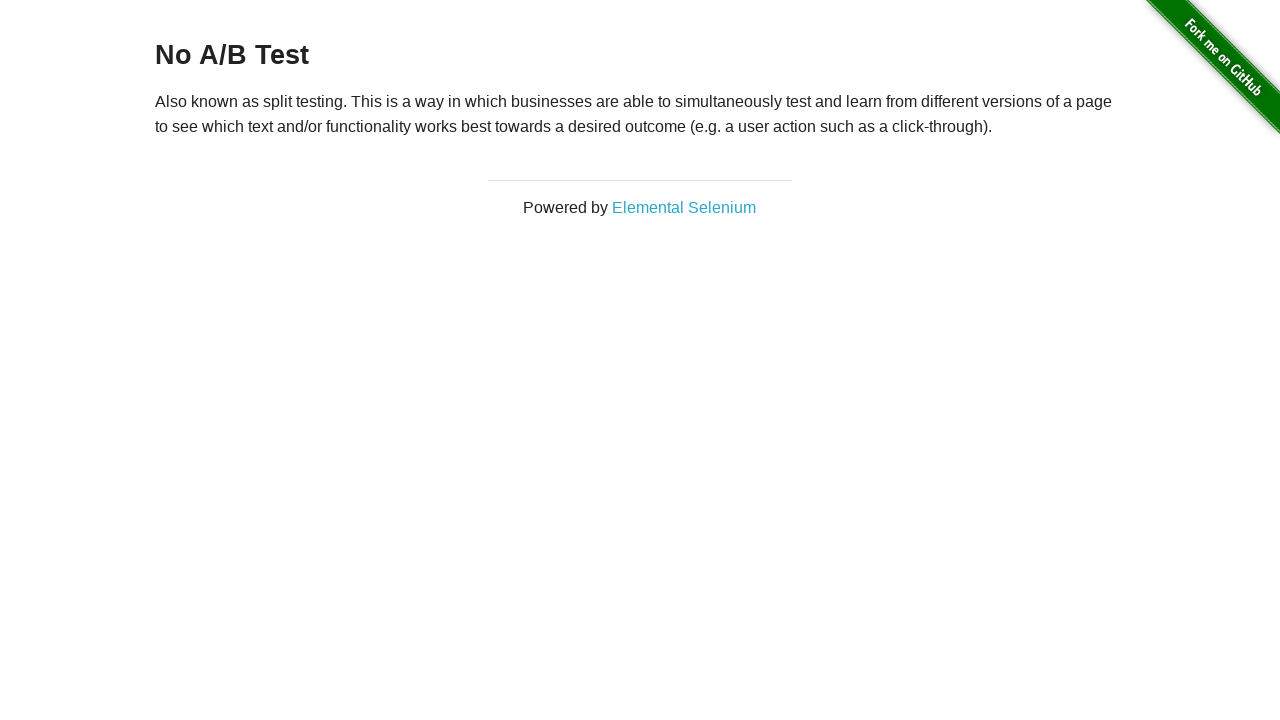

Retrieved updated heading text: 'No A/B Test'
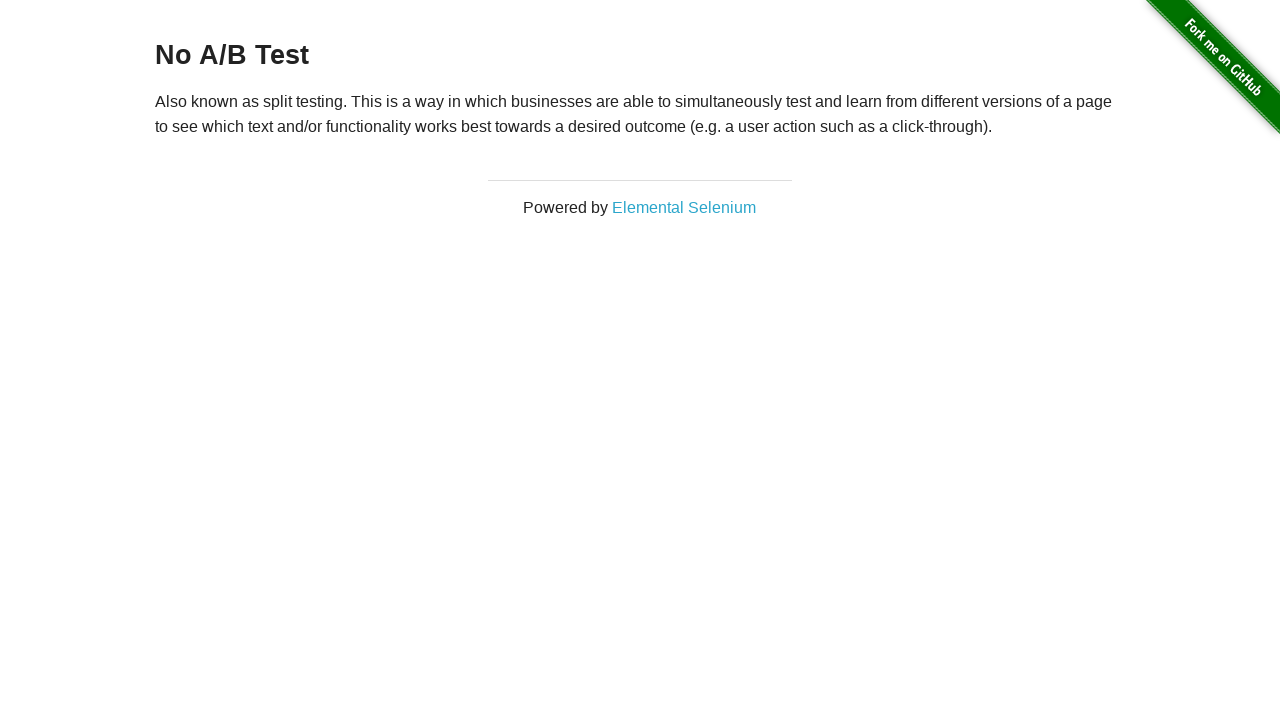

Verified heading is 'No A/B Test' - A/B test is now disabled
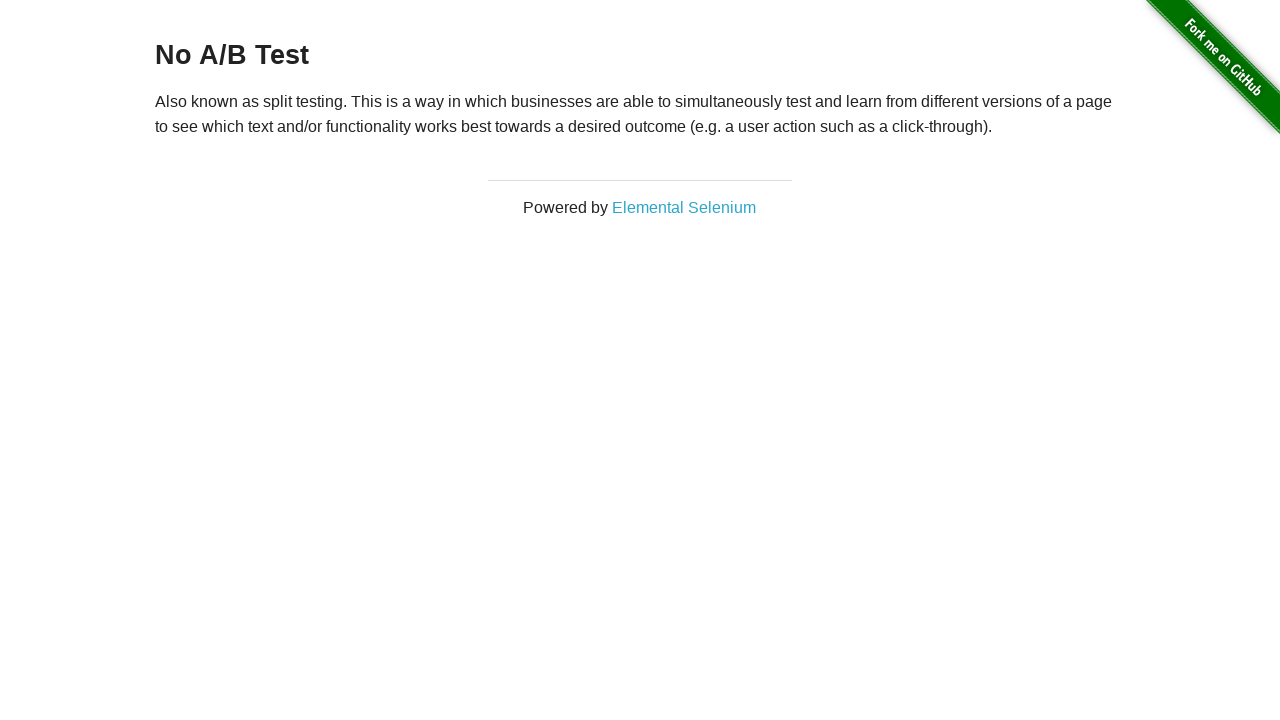

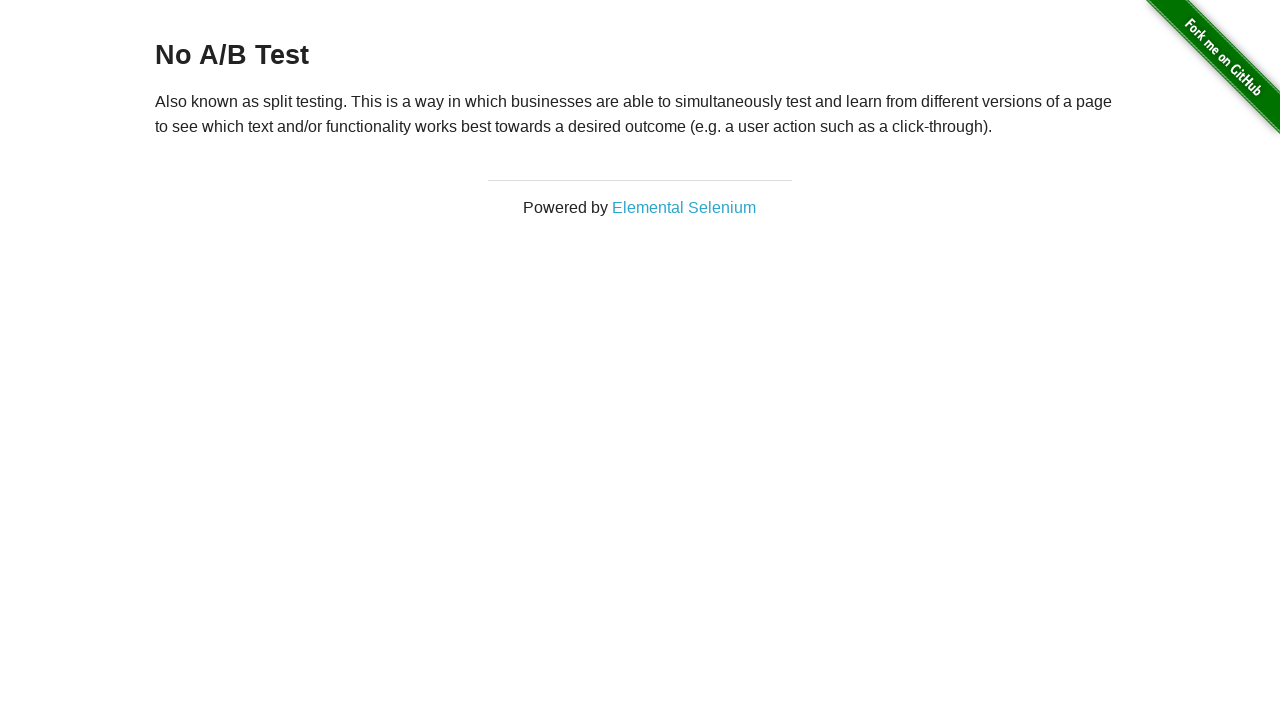